Tests shopping cart navigation by clicking on the Shopping Cart link and then clicking on the Shopping Cart heading on an OpenCart demo site.

Starting URL: https://naveenautomationlabs.com/opencart/

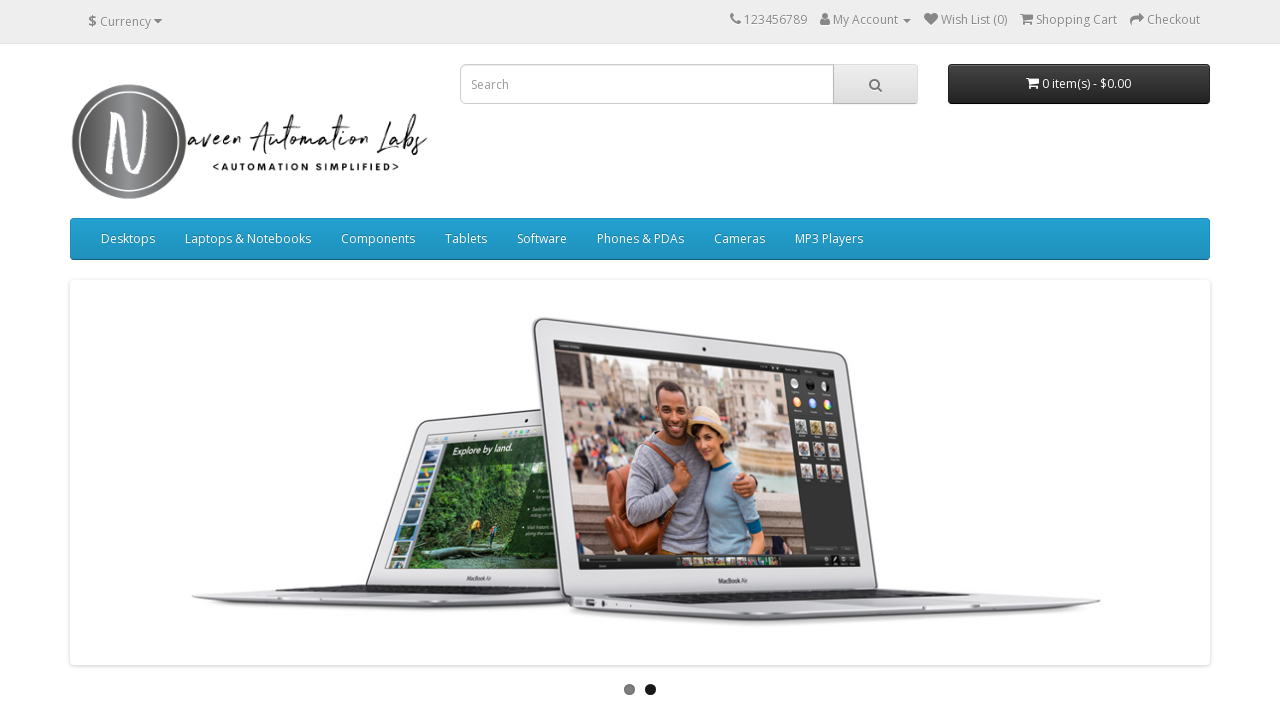

Clicked Shopping Cart link in navigation at (1076, 20) on xpath=//span[normalize-space()='Shopping Cart']
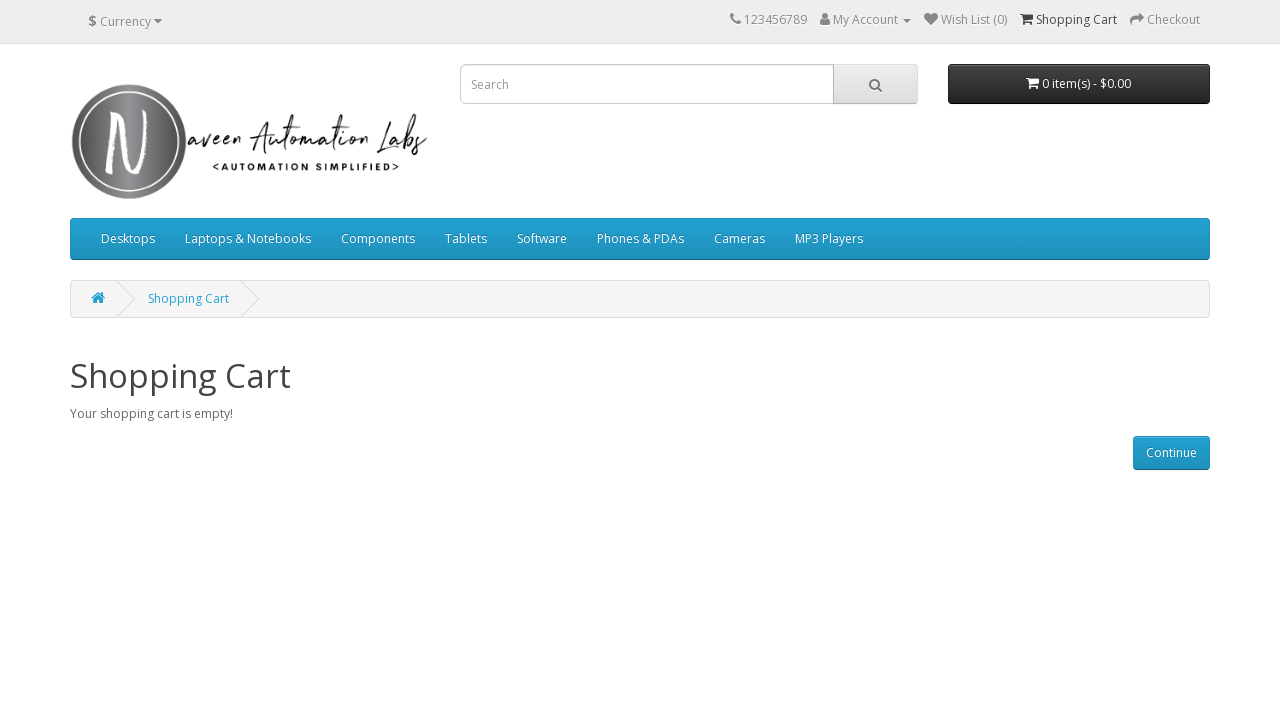

Clicked Shopping Cart heading at (640, 376) on xpath=//h1[normalize-space()='Shopping Cart']
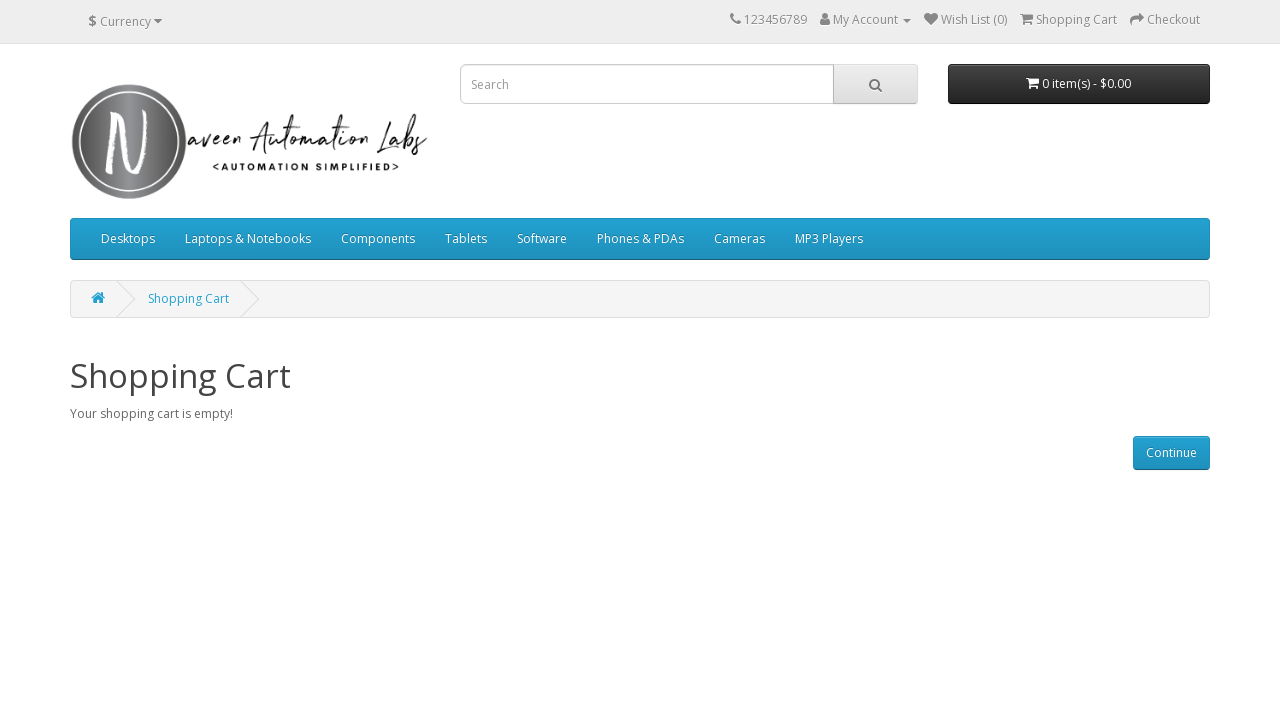

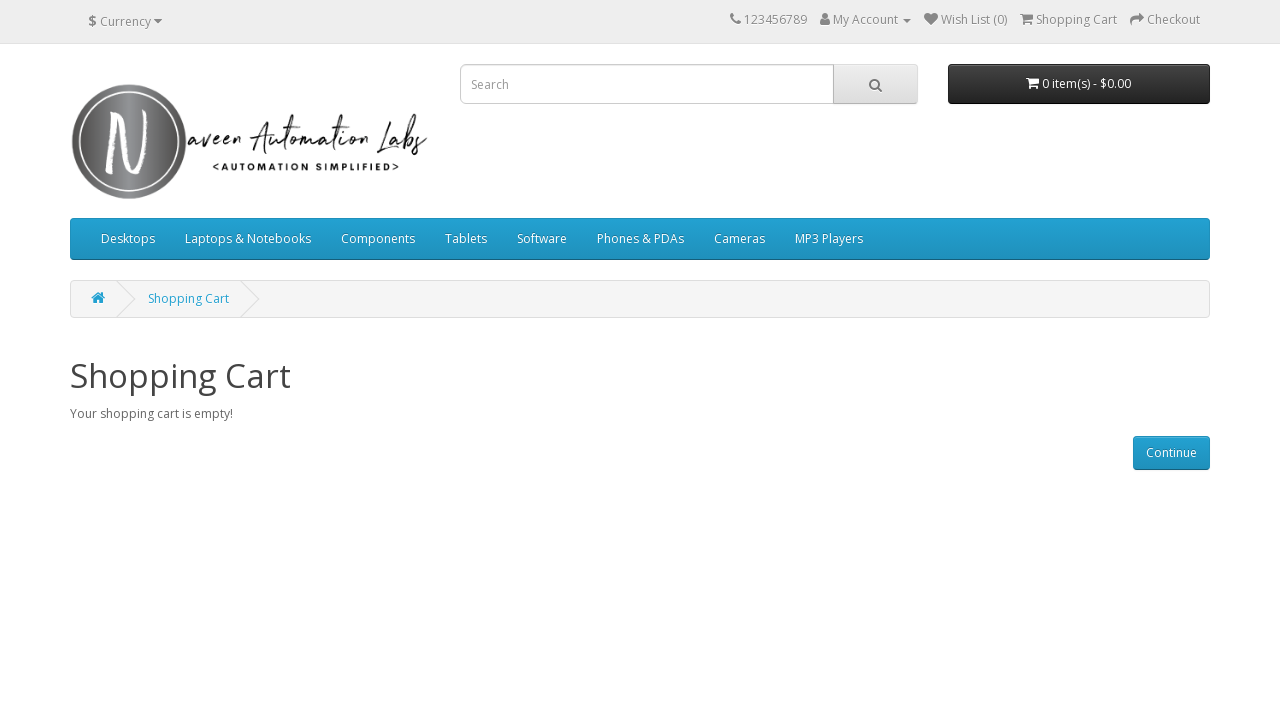